Tests the contact form functionality by navigating to the Contact Us page, filling in name, email, and message fields, then submitting the form.

Starting URL: https://shopdemo-alex-hot.koyeb.app/

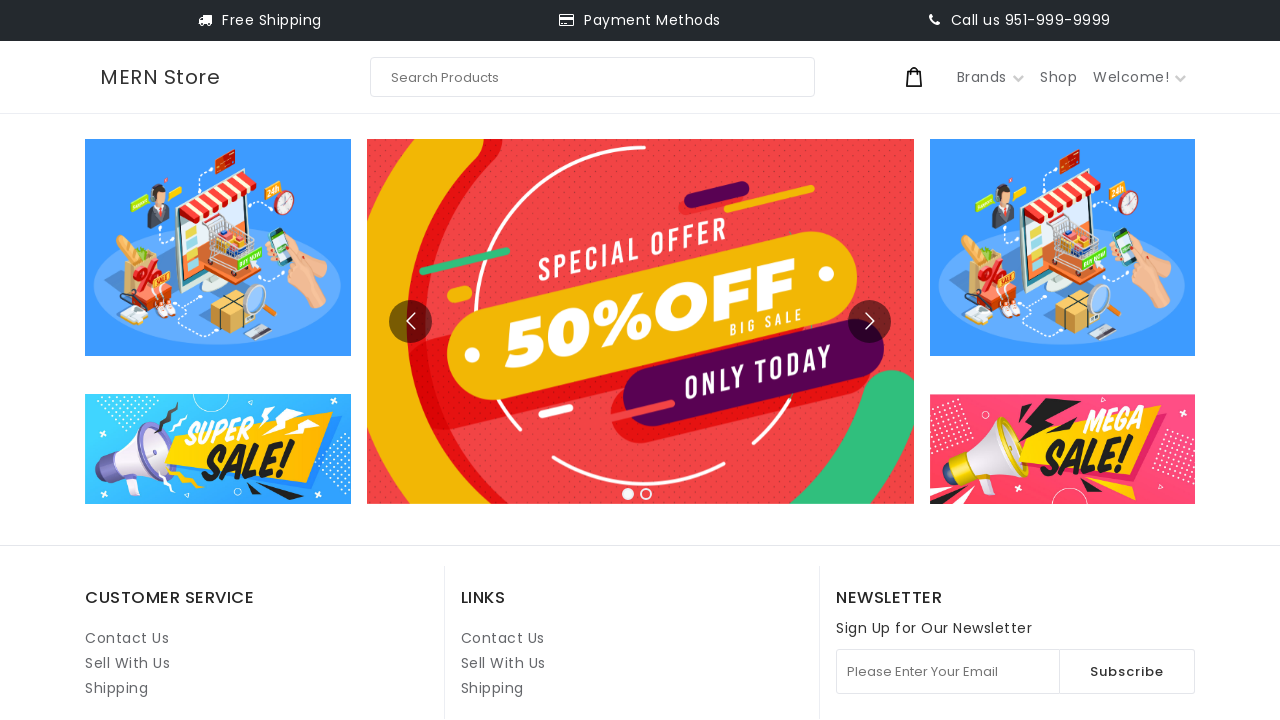

Clicked on Contact Us link at (503, 638) on internal:role=link[name="Contact Us"i] >> nth=1
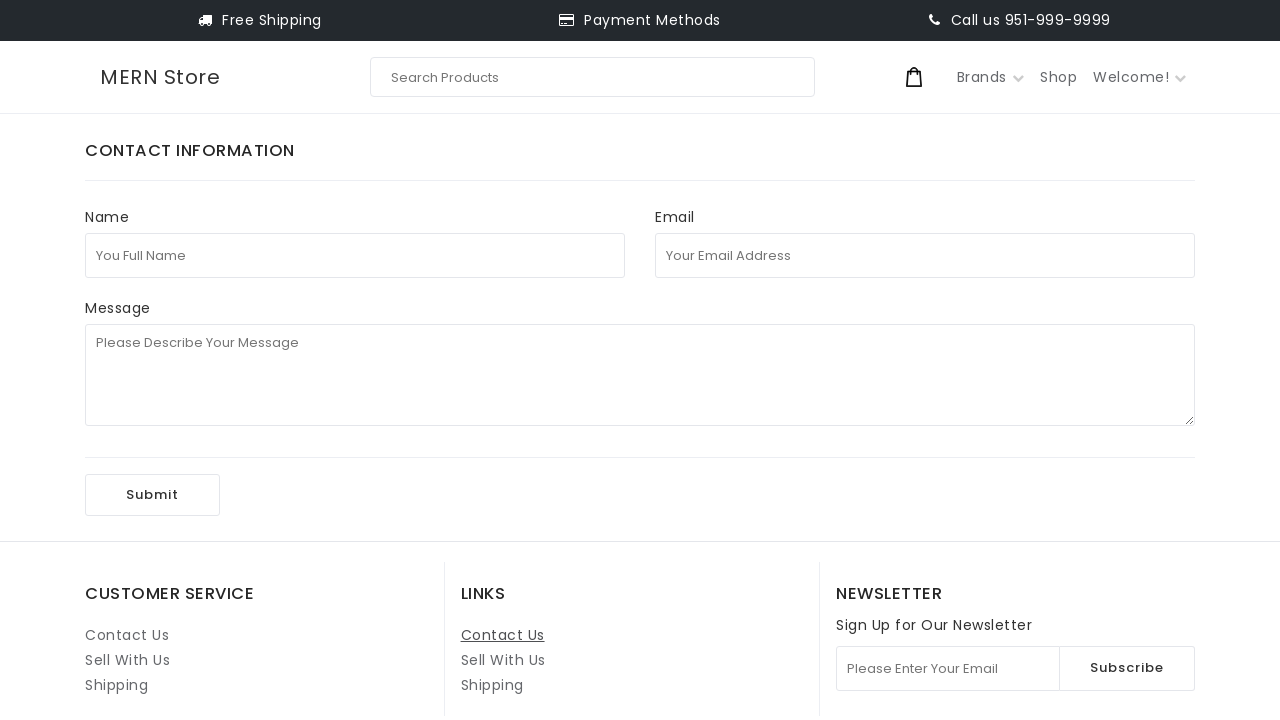

Clicked on Full Name field at (355, 255) on internal:attr=[placeholder="You Full Name"i]
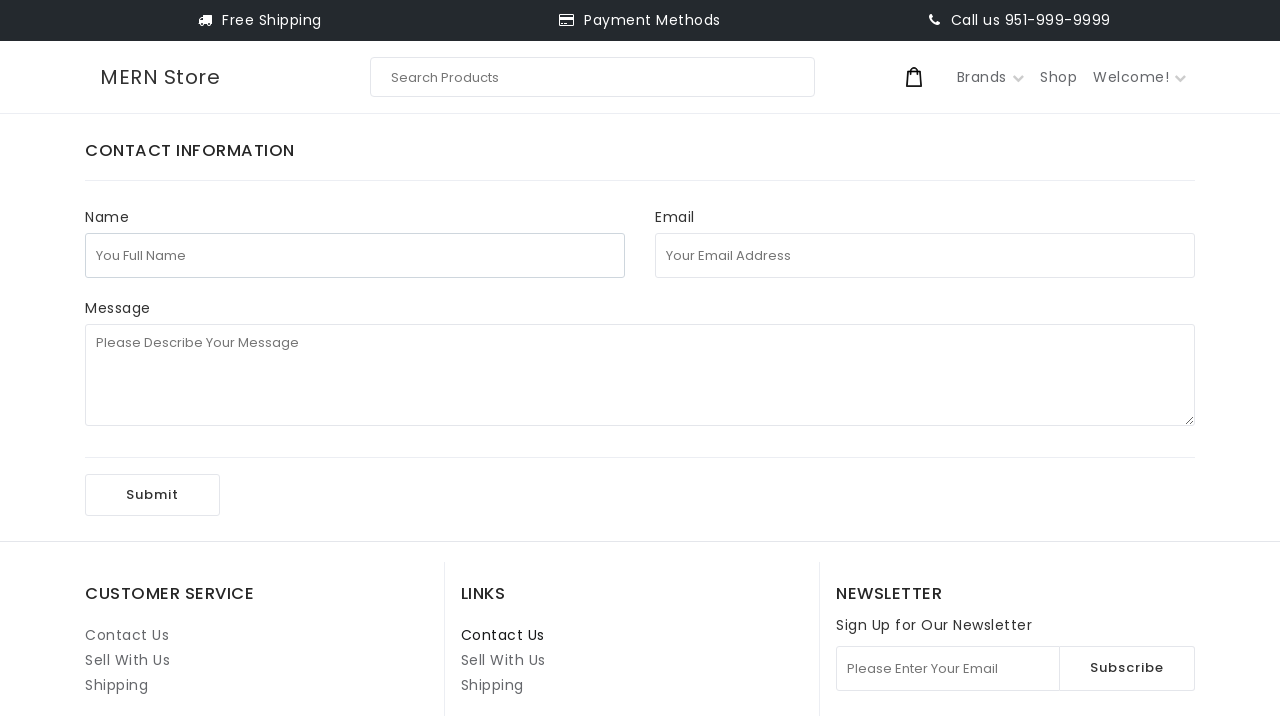

Filled Full Name field with 'John Smith' on internal:attr=[placeholder="You Full Name"i]
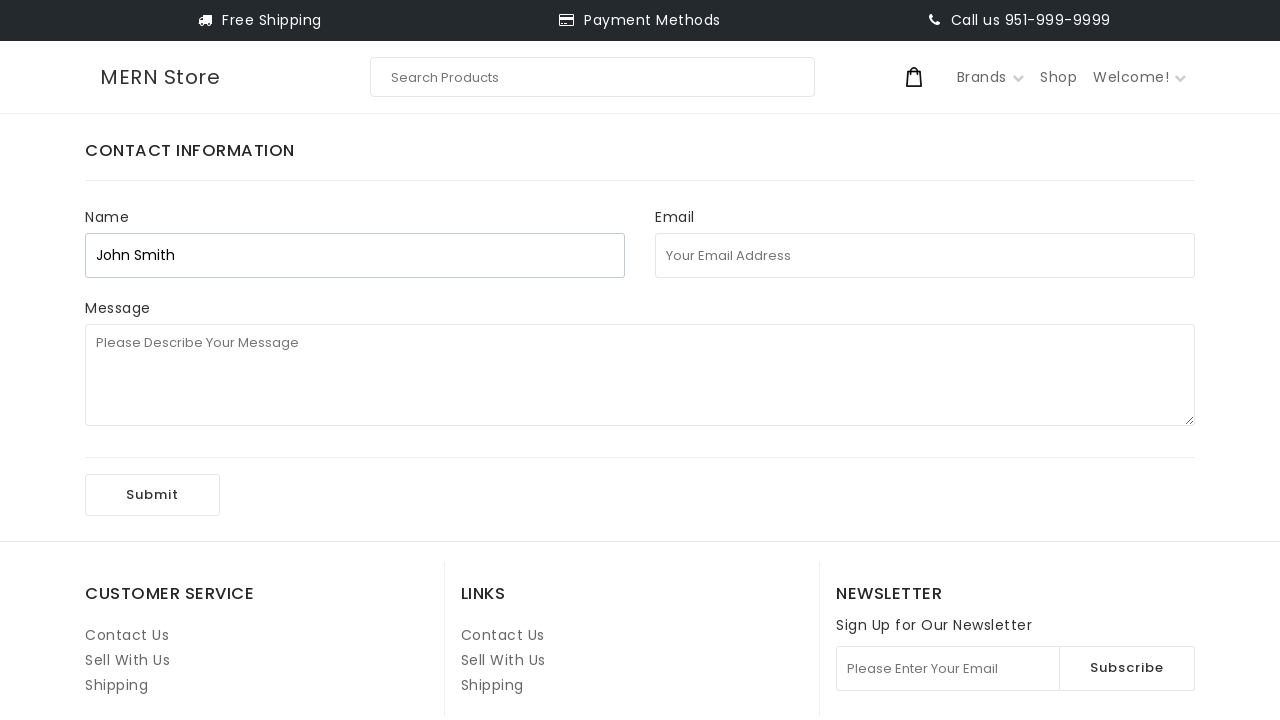

Clicked on Email Address field at (925, 255) on internal:attr=[placeholder="Your Email Address"i]
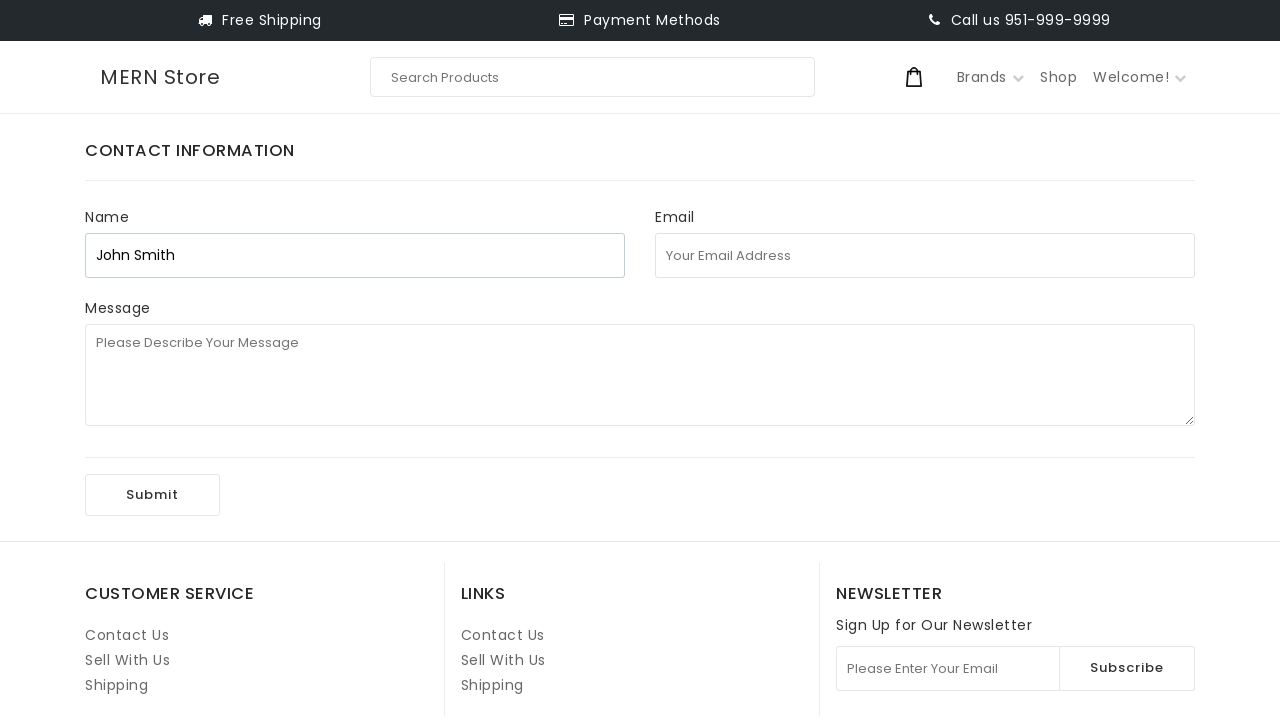

Filled Email Address field with 'johnsmith847@testmail.com' on internal:attr=[placeholder="Your Email Address"i]
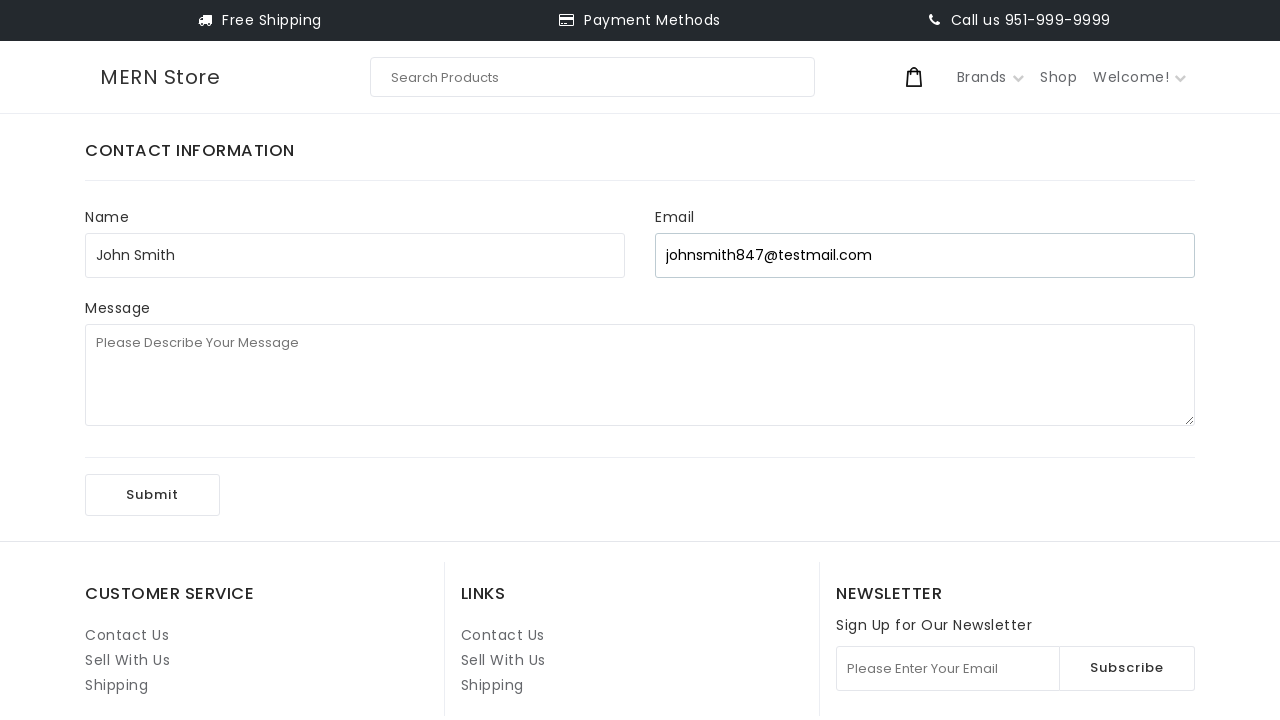

Clicked on Message field at (640, 375) on internal:attr=[placeholder="Please Describe Your Message"i]
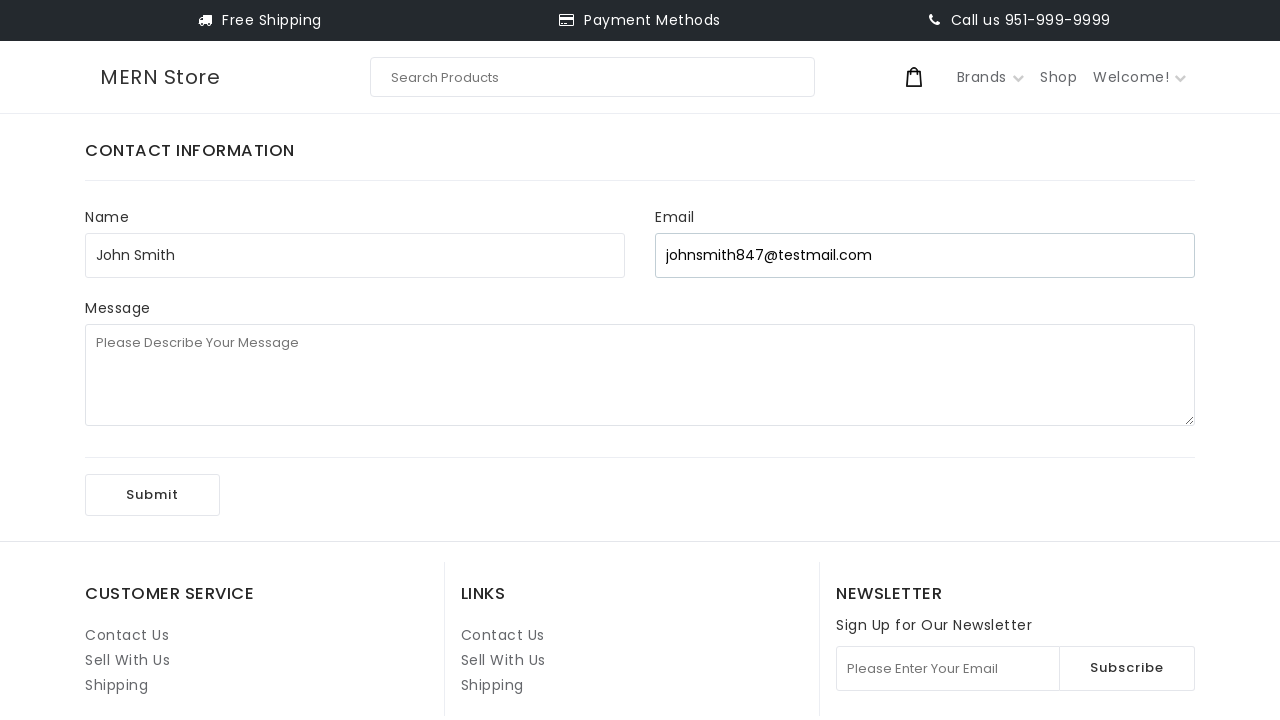

Filled Message field with test message on internal:attr=[placeholder="Please Describe Your Message"i]
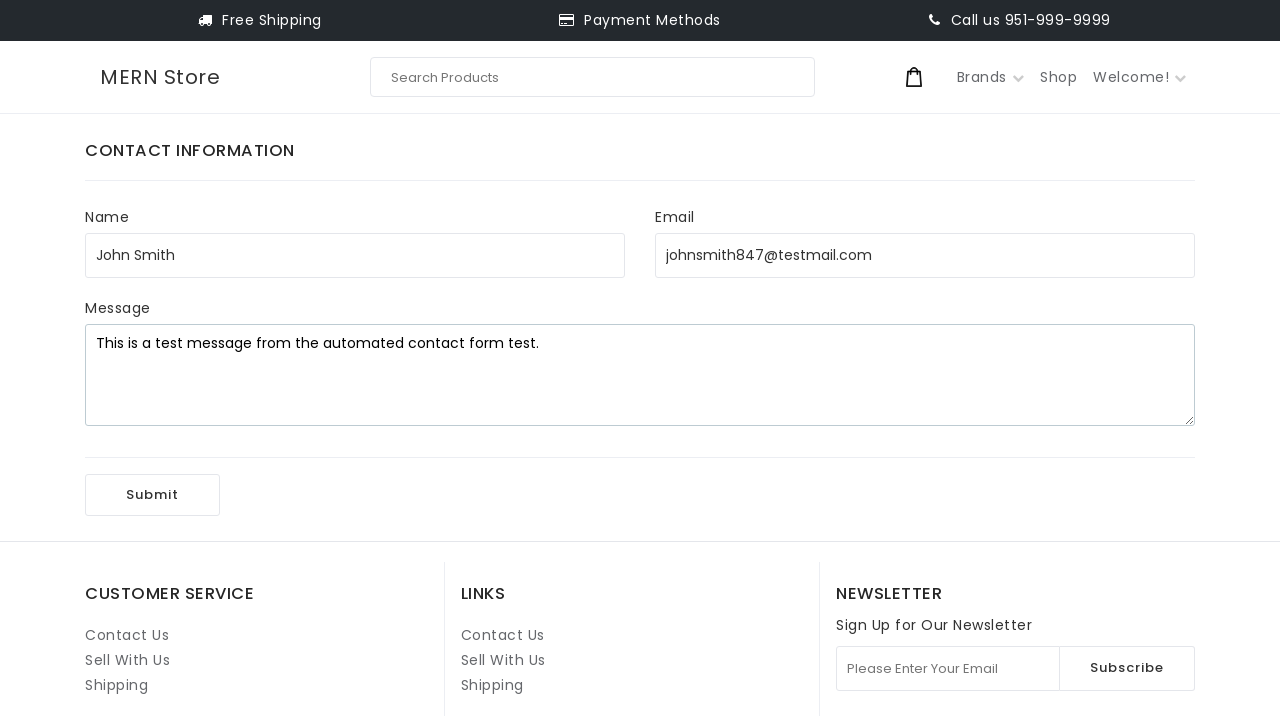

Clicked Submit button to submit the contact form at (152, 495) on internal:role=button[name="Submit"i]
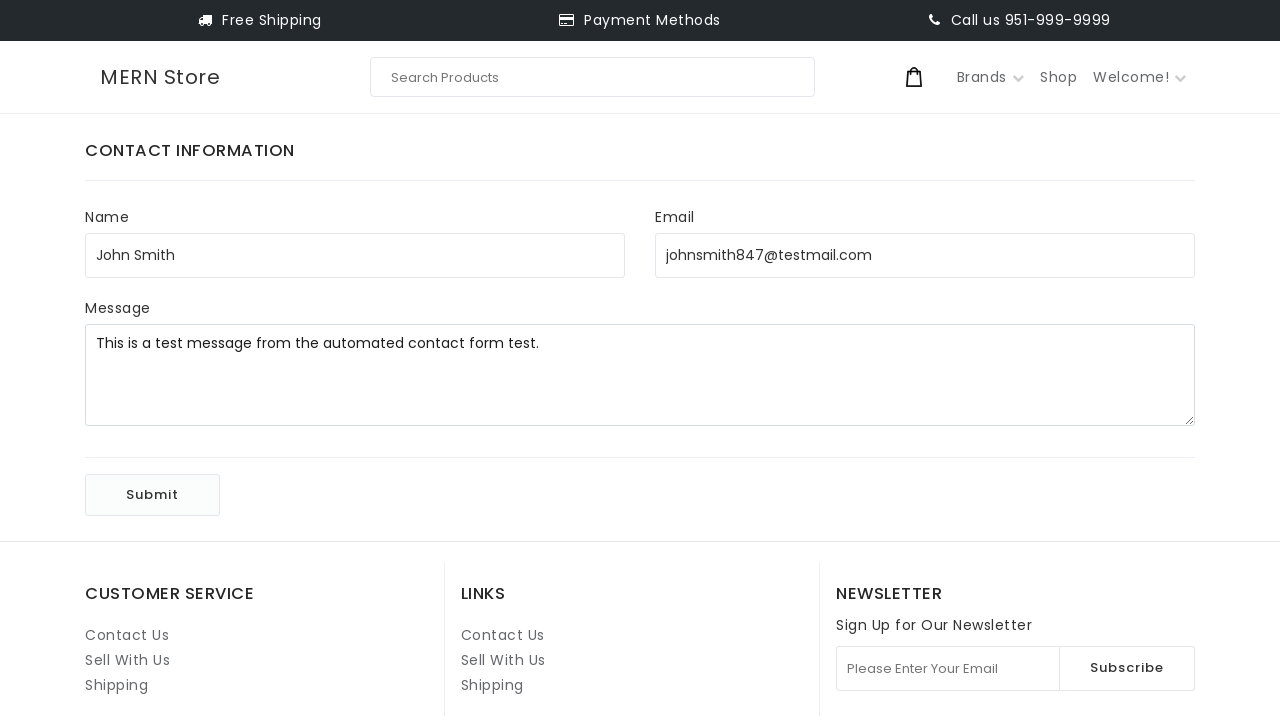

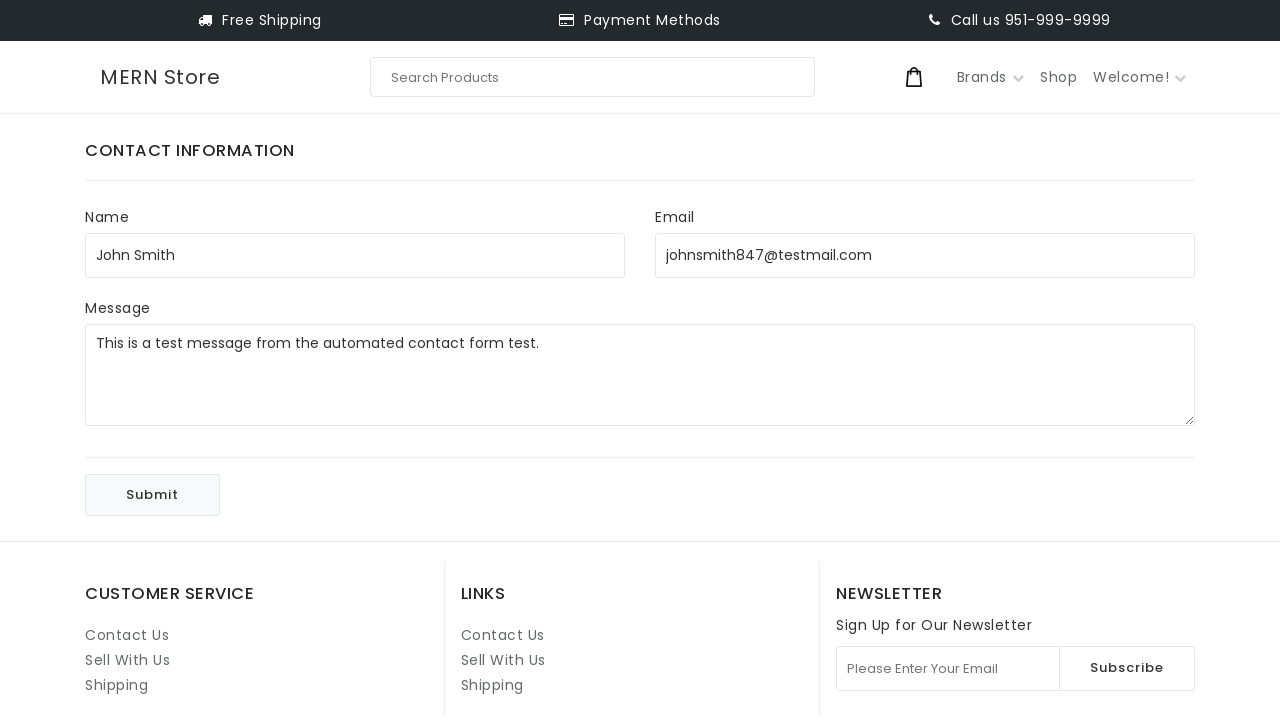